Tests dynamic element loading by clicking a start button and verifying that welcome text appears on the page

Starting URL: https://syntaxprojects.com/dynamic-elements-loading.php

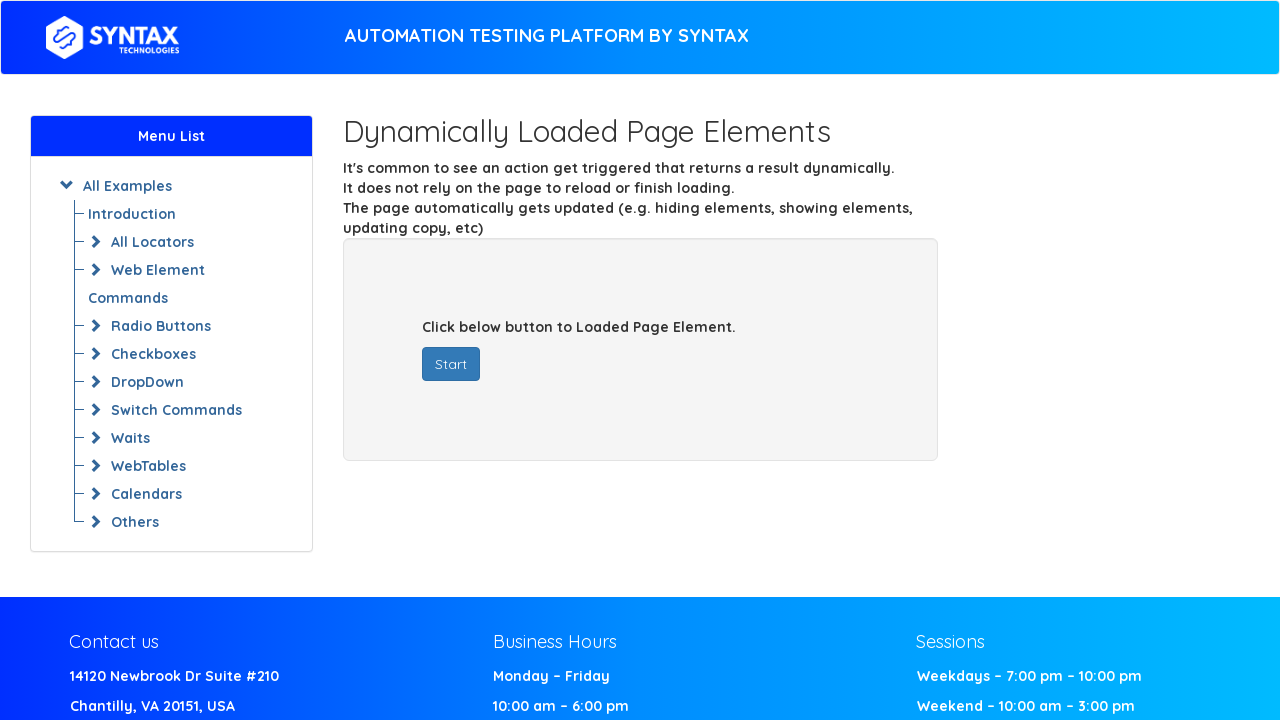

Navigated to dynamic elements loading page
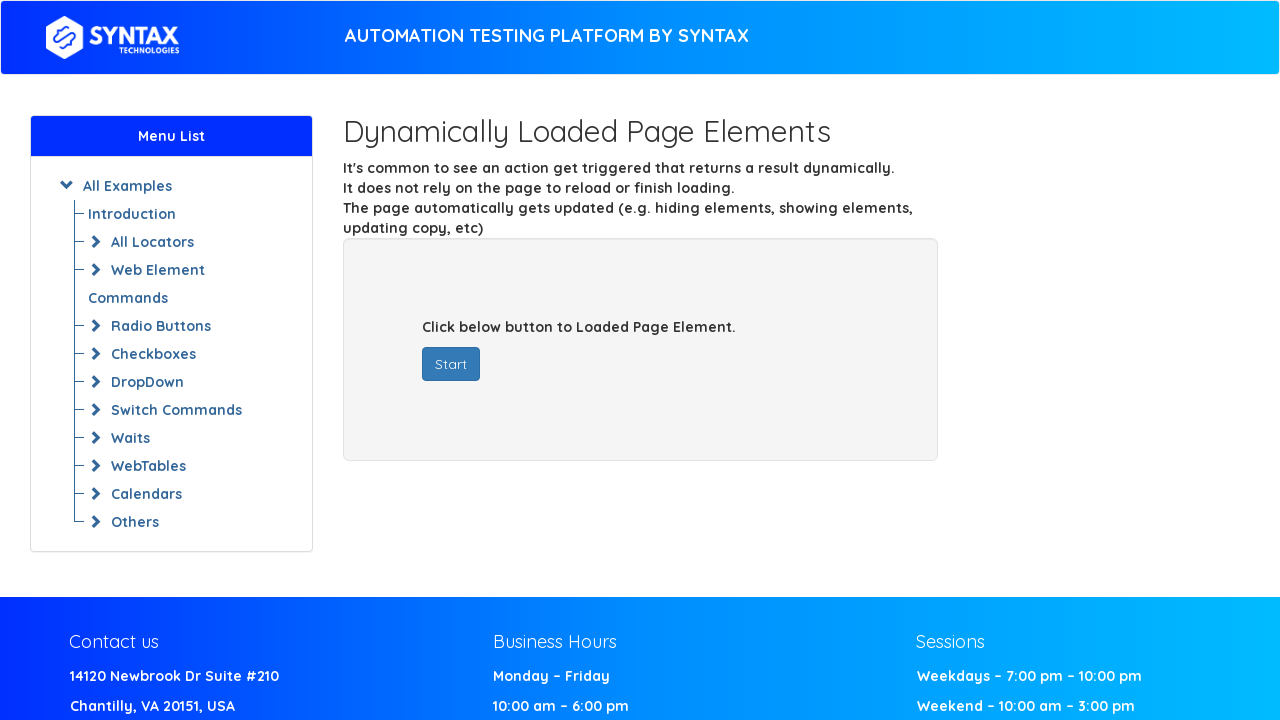

Clicked start button to trigger dynamic content loading at (451, 364) on #startButton
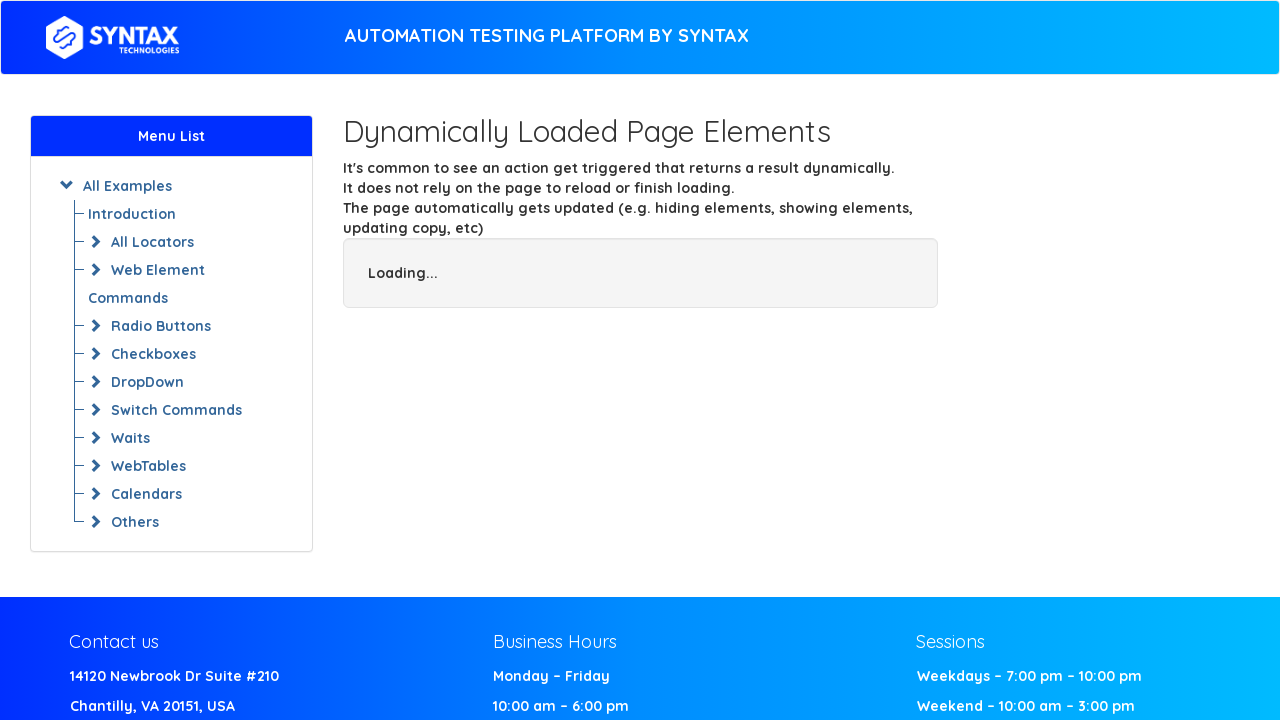

Welcome text 'Welcome Syntax Technologies' appeared on page
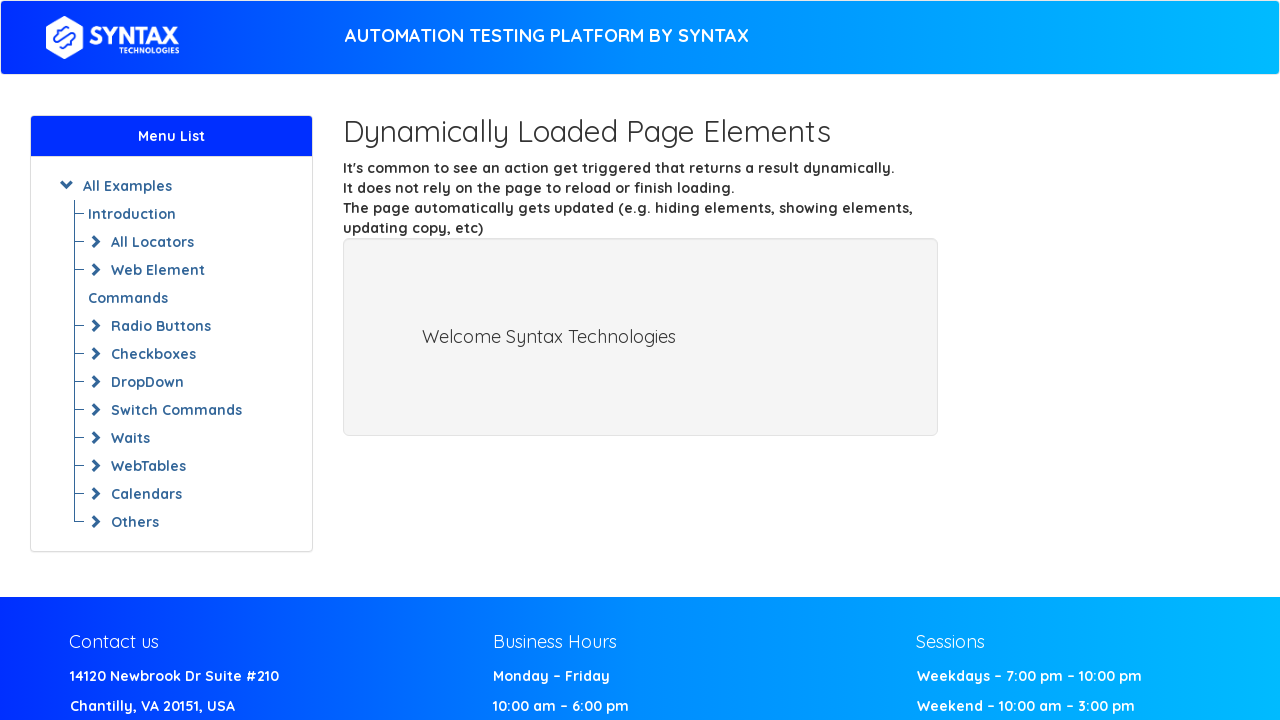

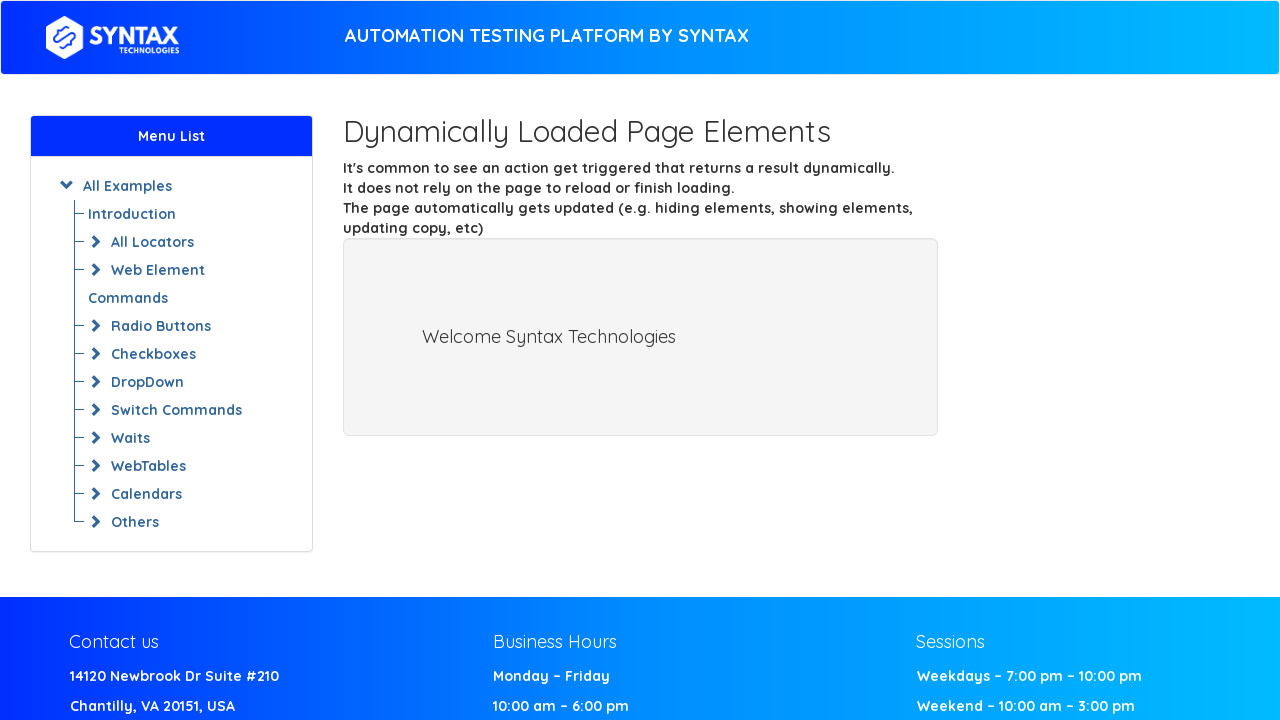